Tests window handling functionality by clicking a button that opens a new tab, switching between windows, and clicking a contact menu link on the newly opened page

Starting URL: http://demo.automationtesting.in/Windows.html

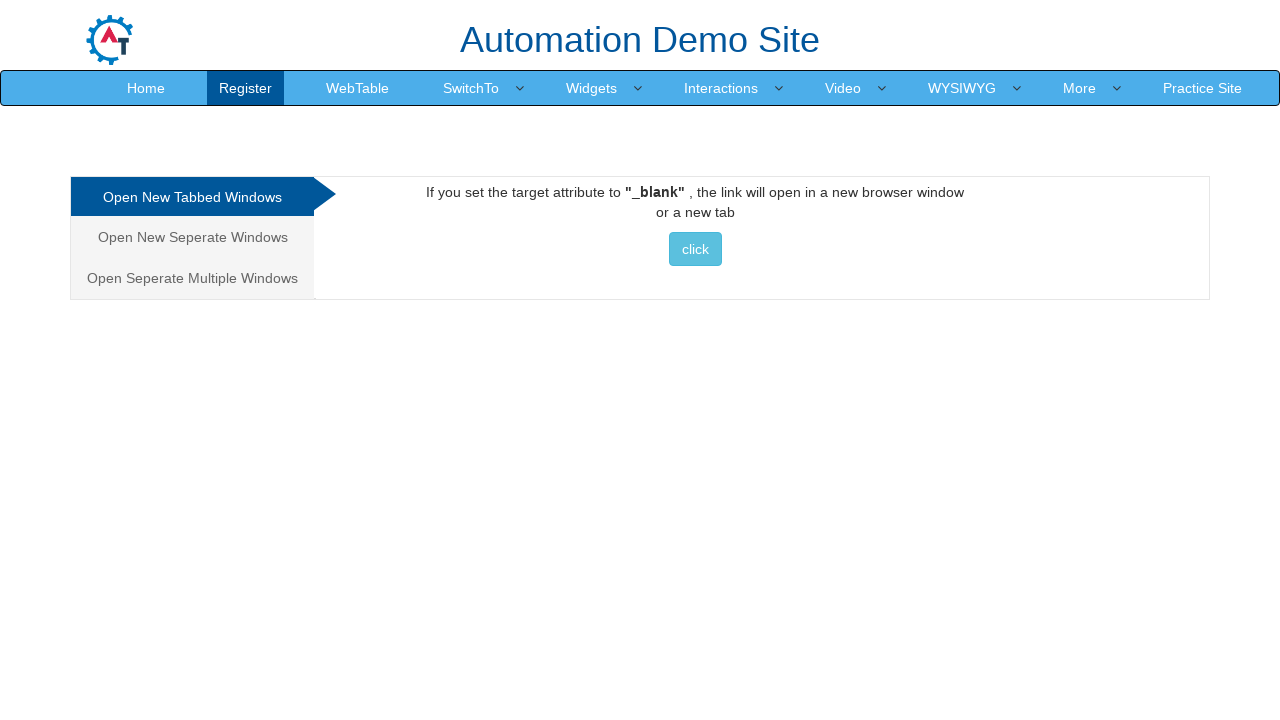

Clicked button to open a new tab at (695, 249) on xpath=//*[@id='Tabbed']/a/button
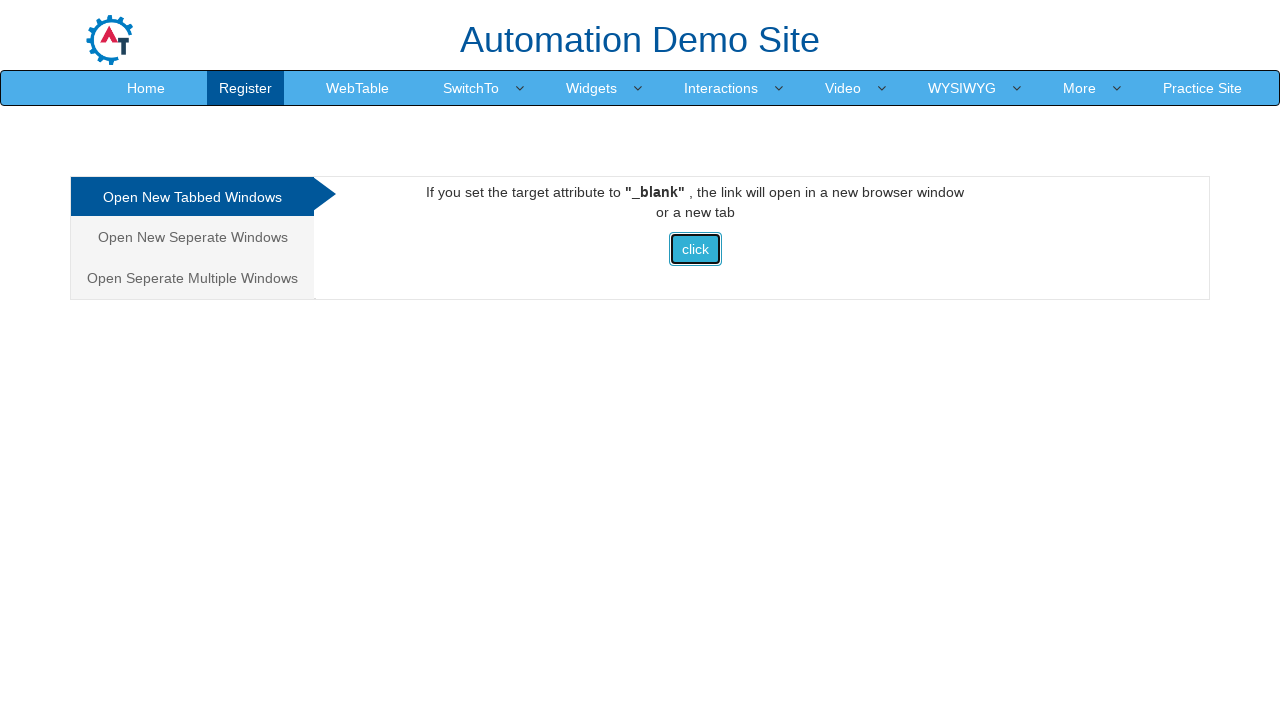

Waited 1000ms for new tab to open
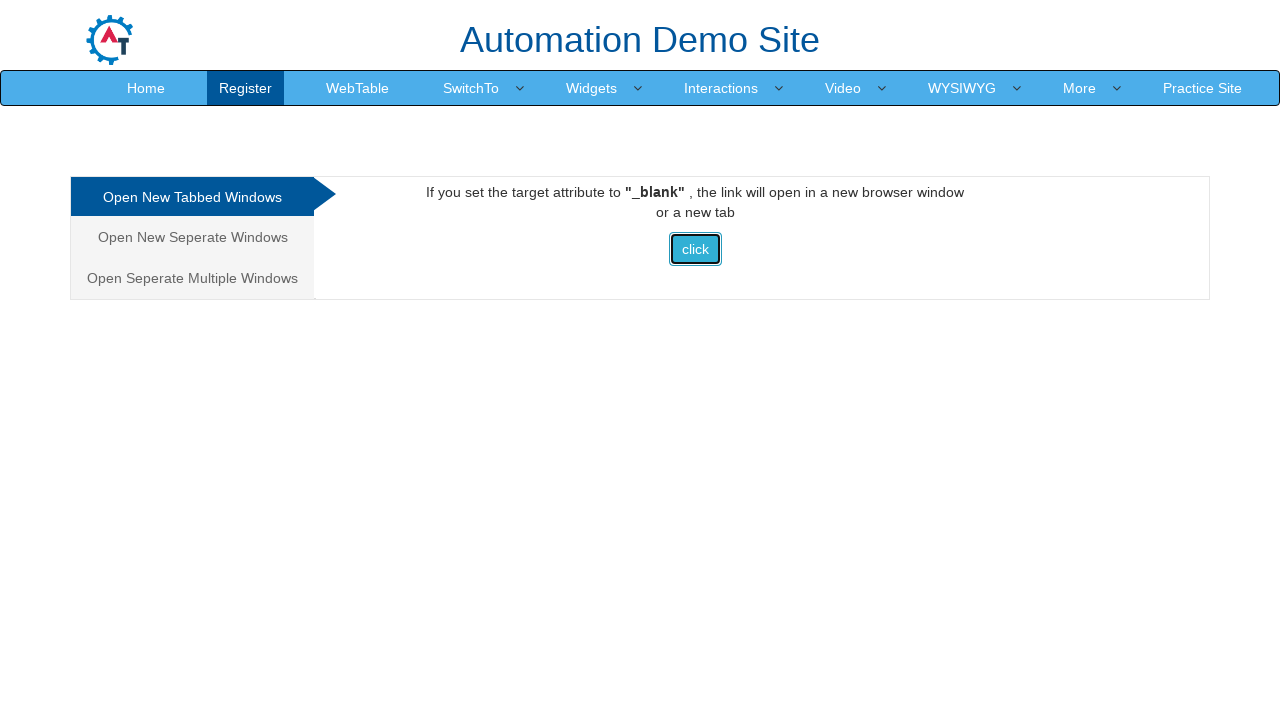

Retrieved all pages from context
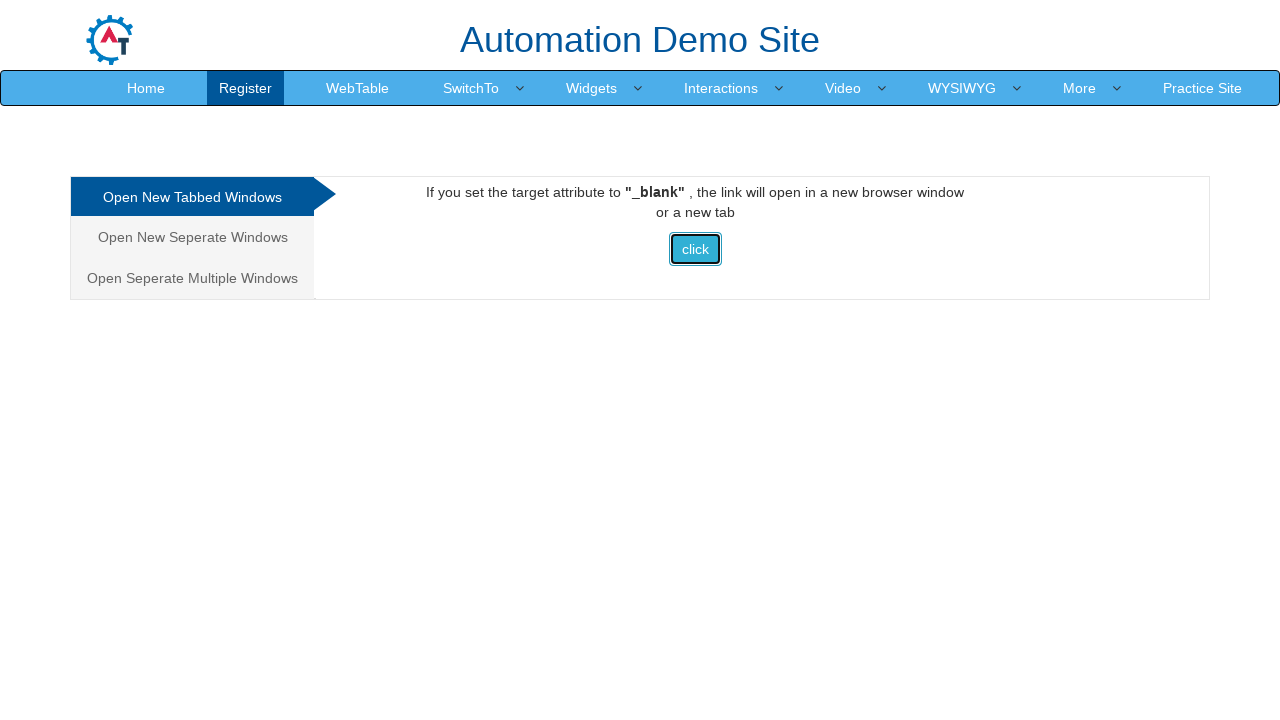

Checked page title: 'Frames & windows'
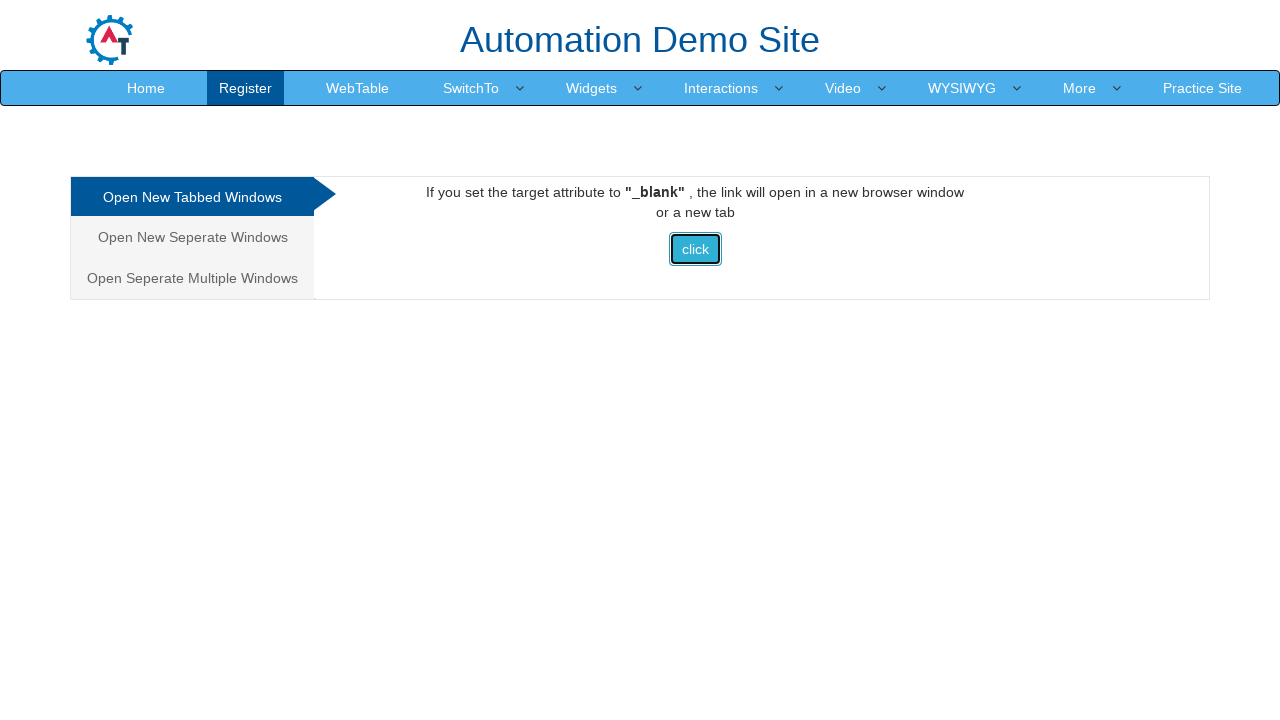

Checked page title: 'Selenium'
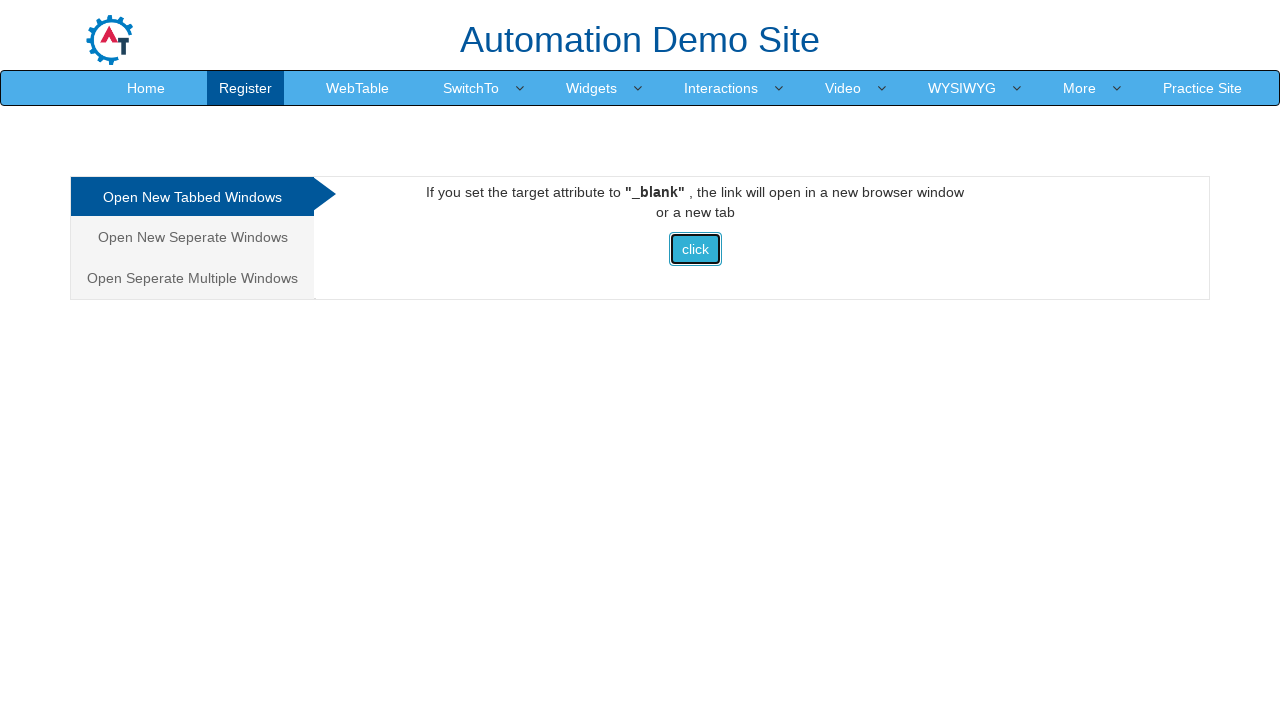

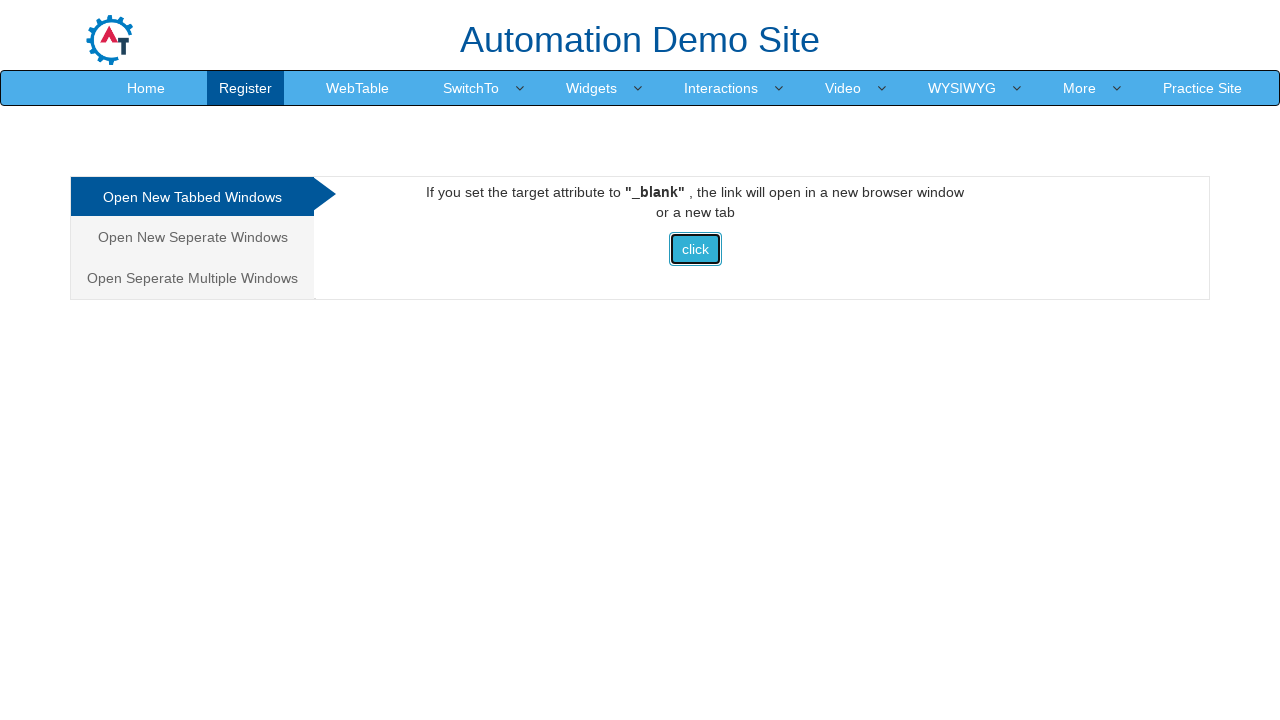